Tests the hotel listing functionality by clicking the hotel list button and verifying that 10 hotels are displayed

Starting URL: http://hotel-v3.progmasters.hu/

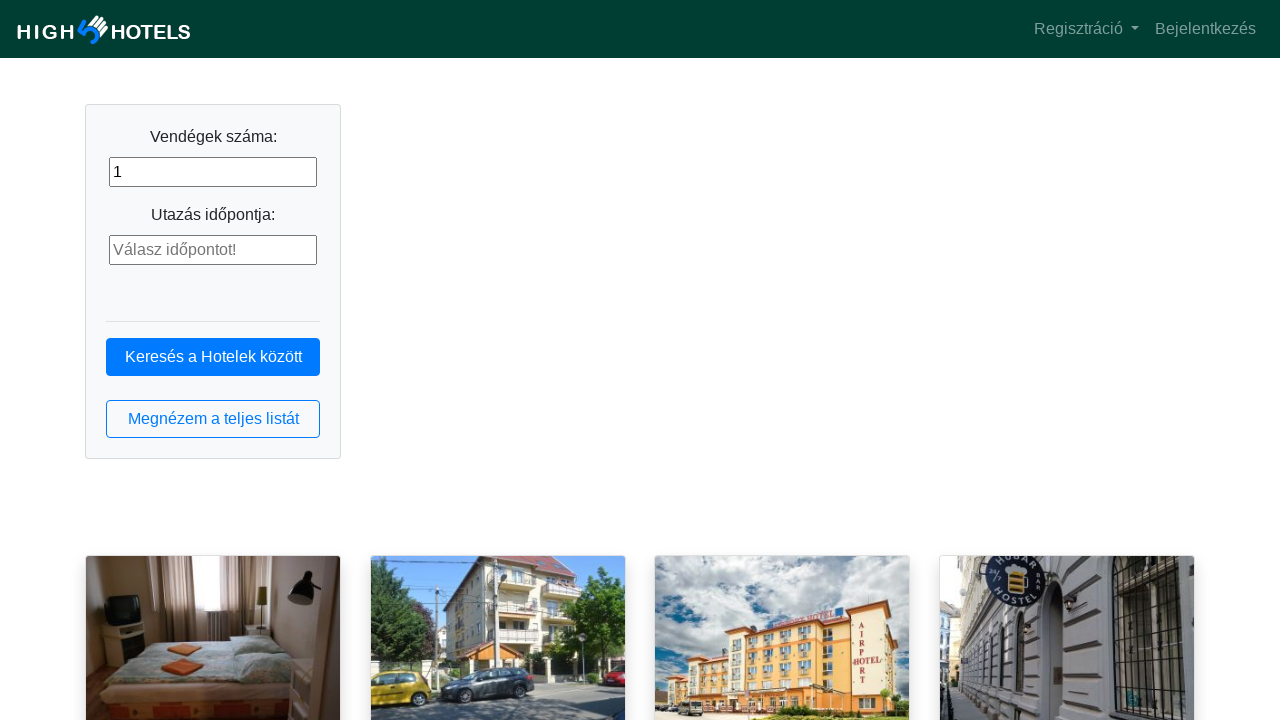

Navigated to hotel listing application
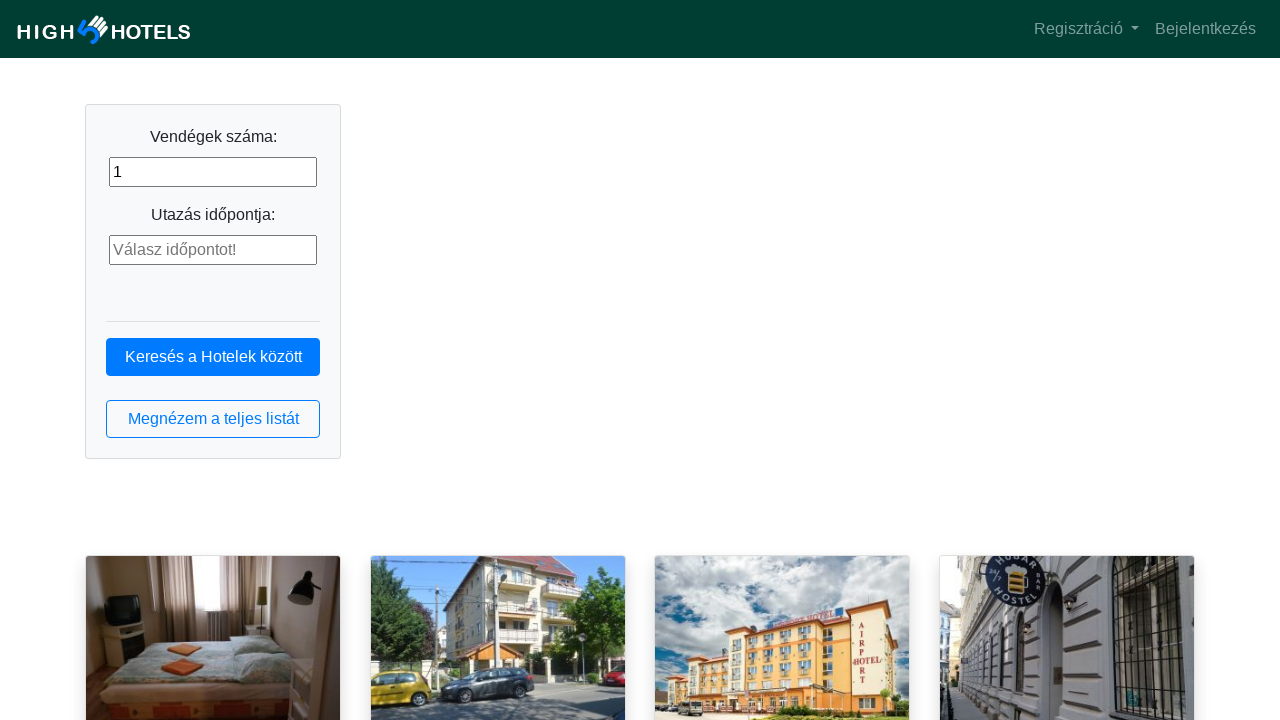

Clicked hotel list button at (213, 419) on button.btn.btn-outline-primary.btn-block
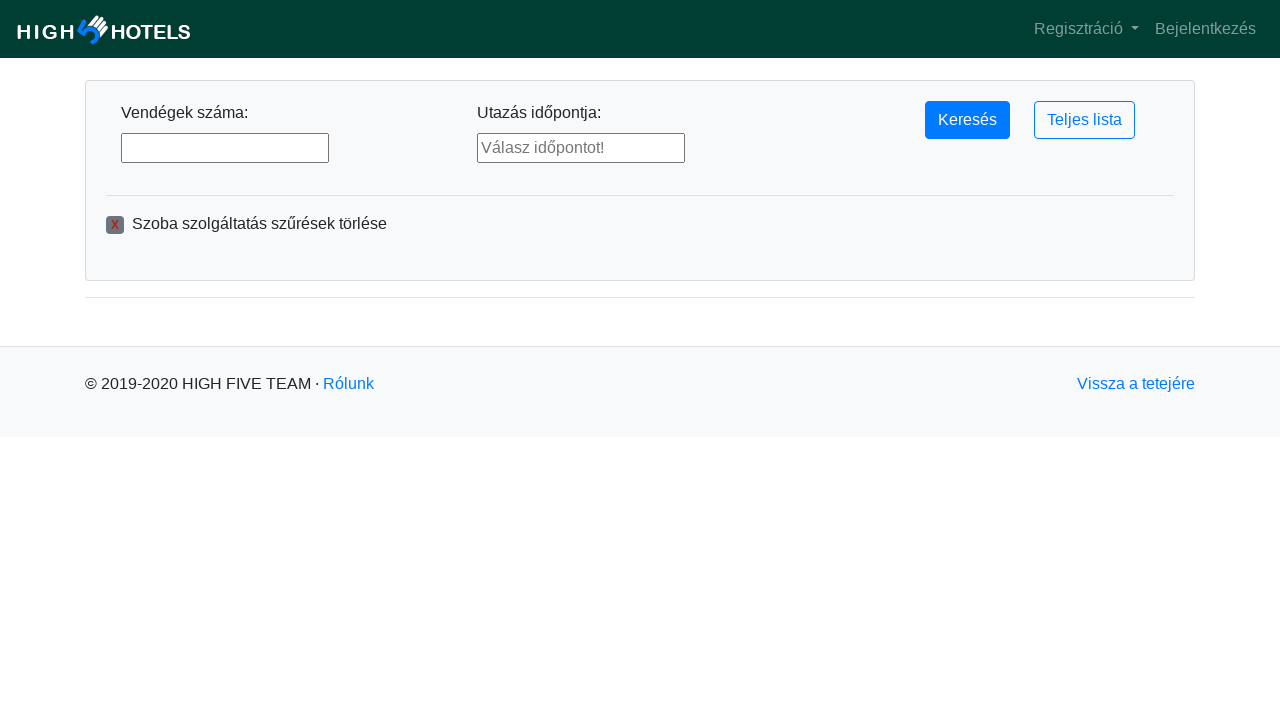

Hotel list loaded and hotel items appeared
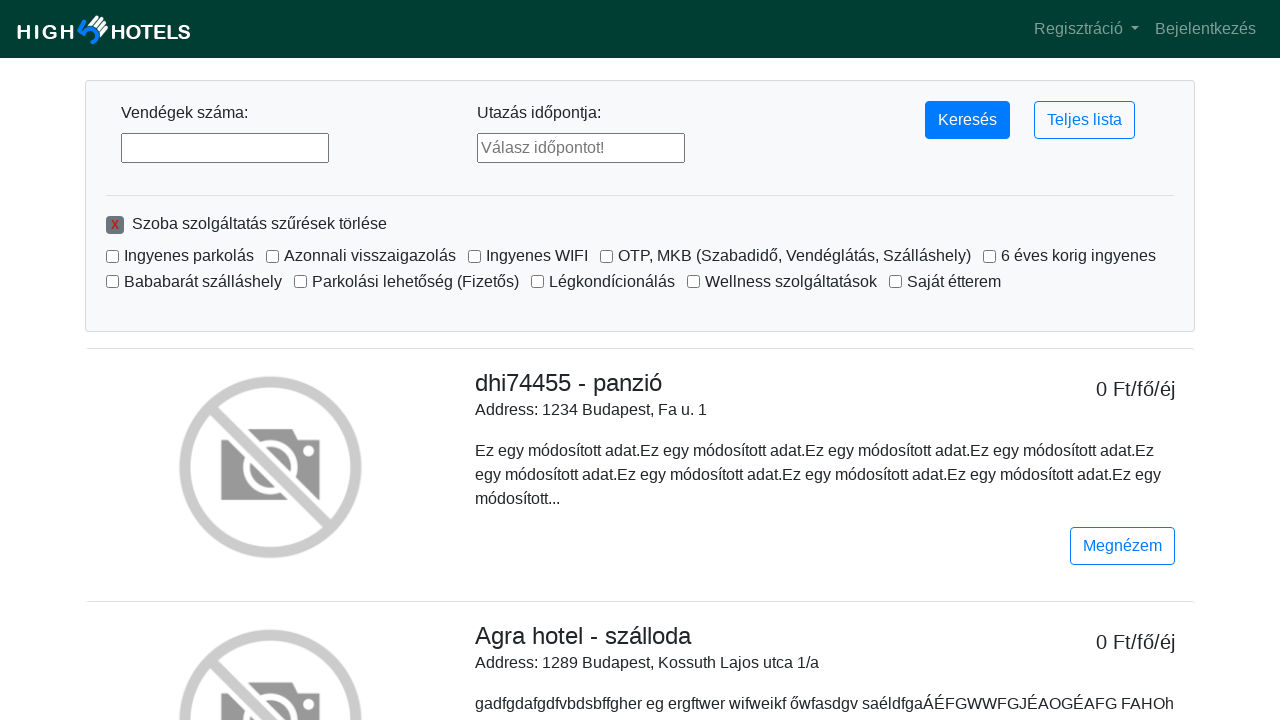

First hotel item is ready
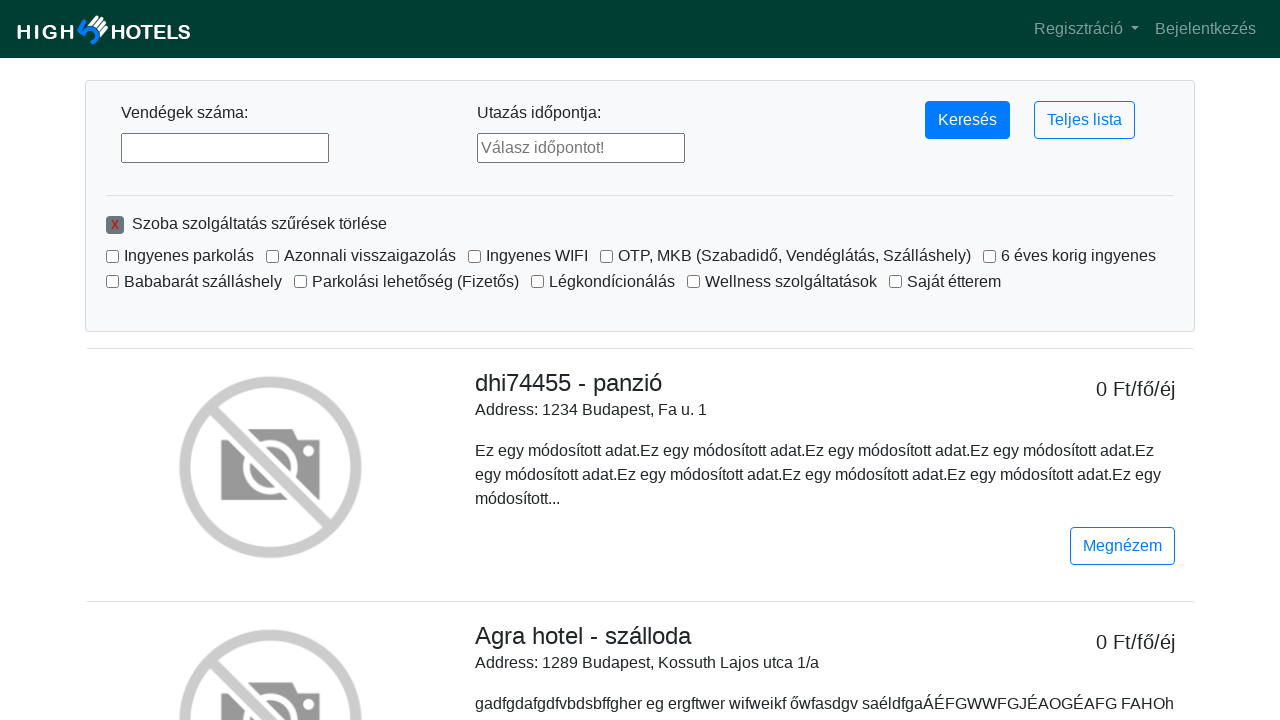

Verified that exactly 10 hotels are displayed
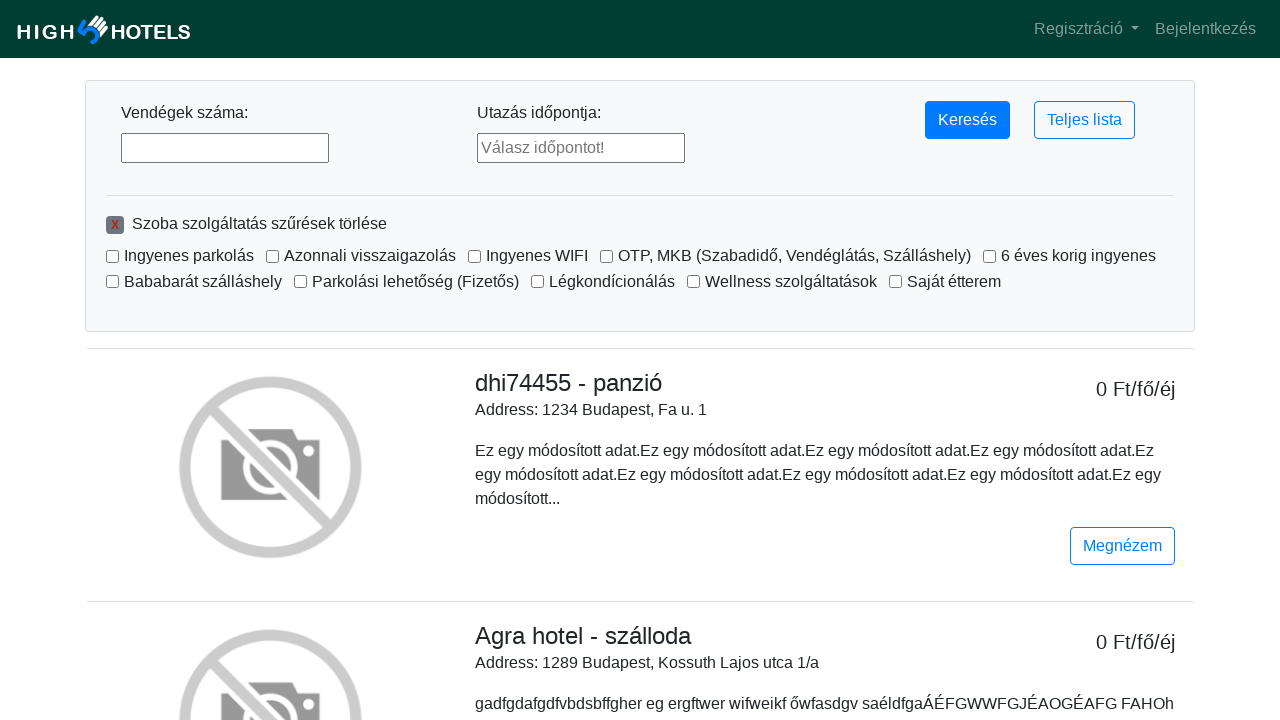

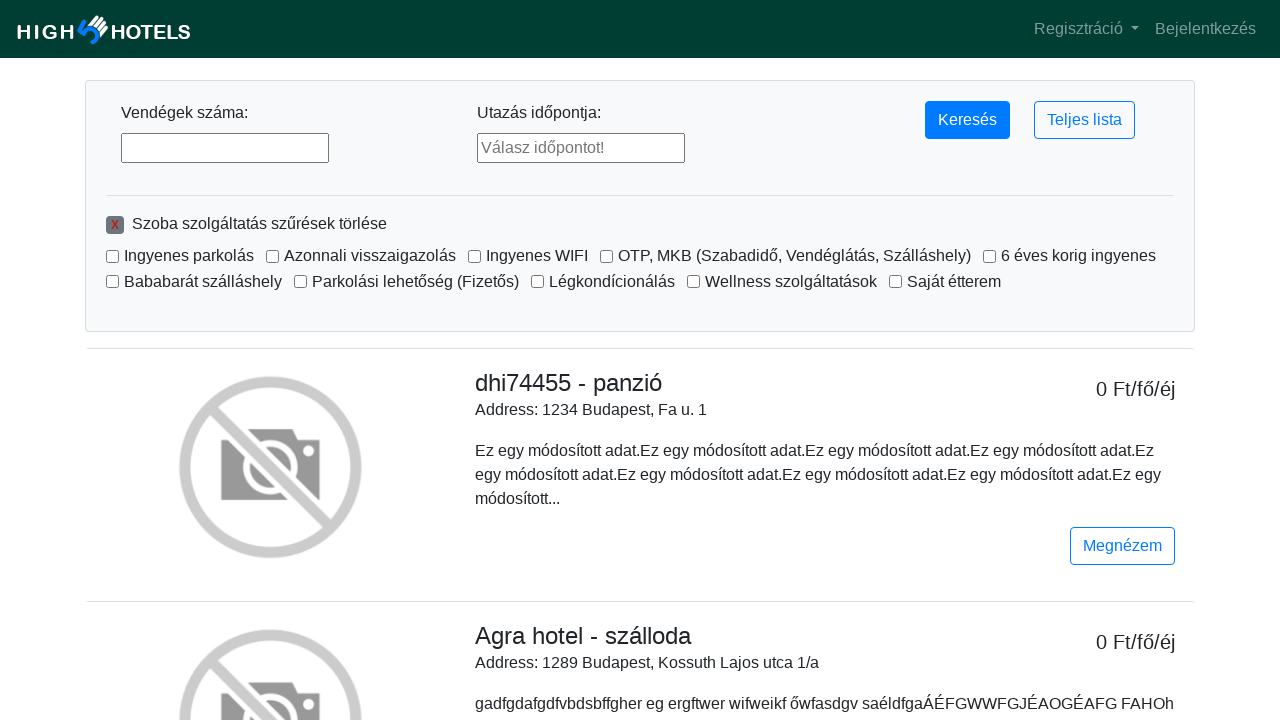